Tests dropdown selection functionality by selecting options from a state dropdown using different methods (label, index, value) and selecting multiple options from a hobbies dropdown

Starting URL: https://freelance-learn-automation.vercel.app/signup

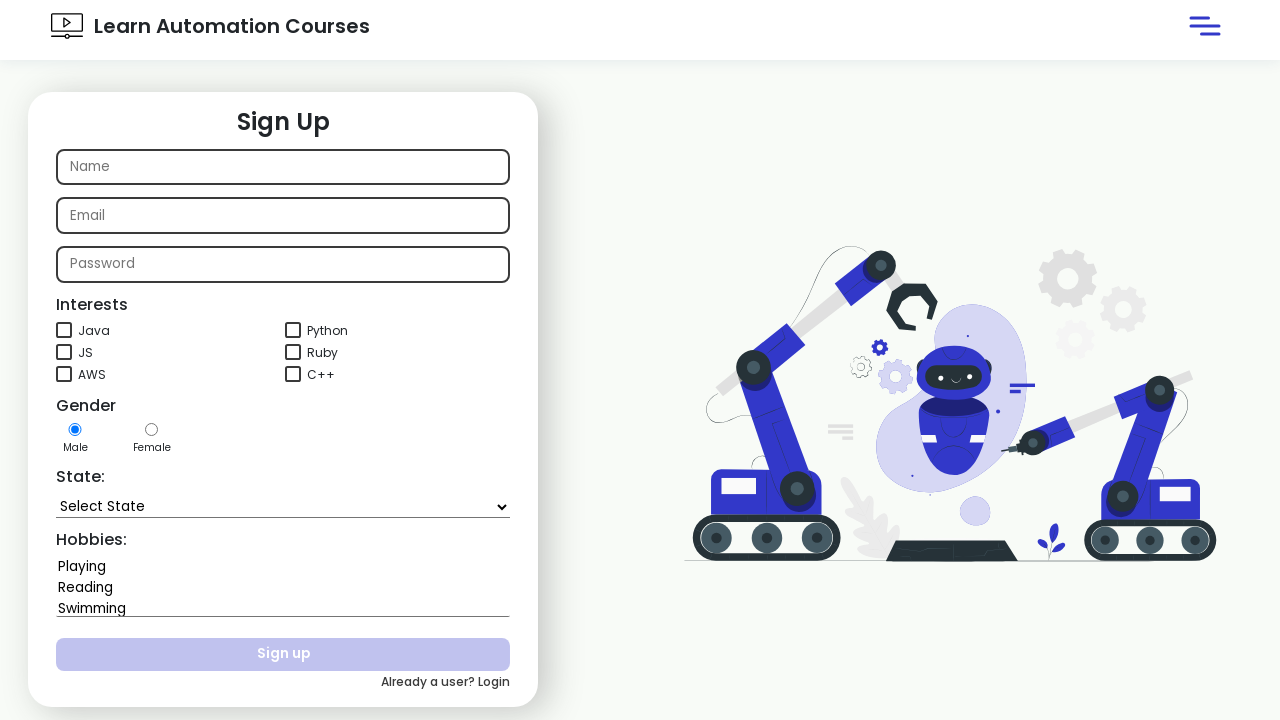

Selected 'Goa' from state dropdown by label on #state
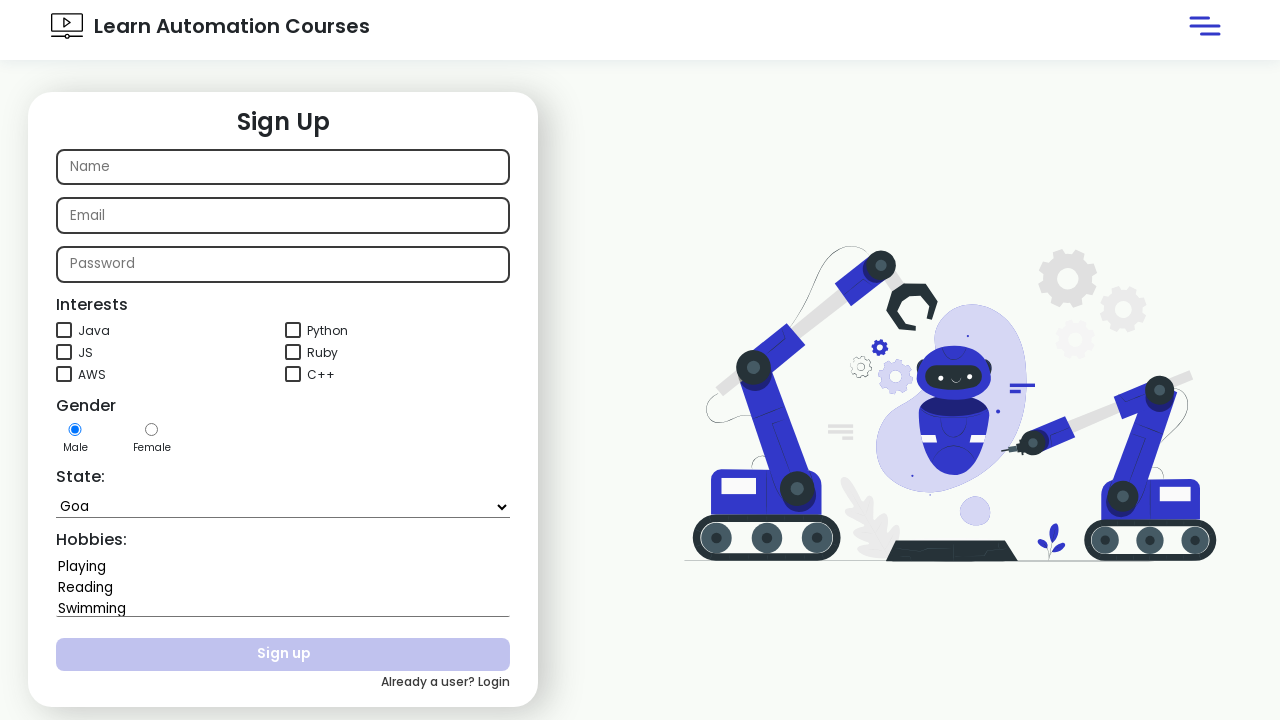

Selected state dropdown option at index 4 on #state
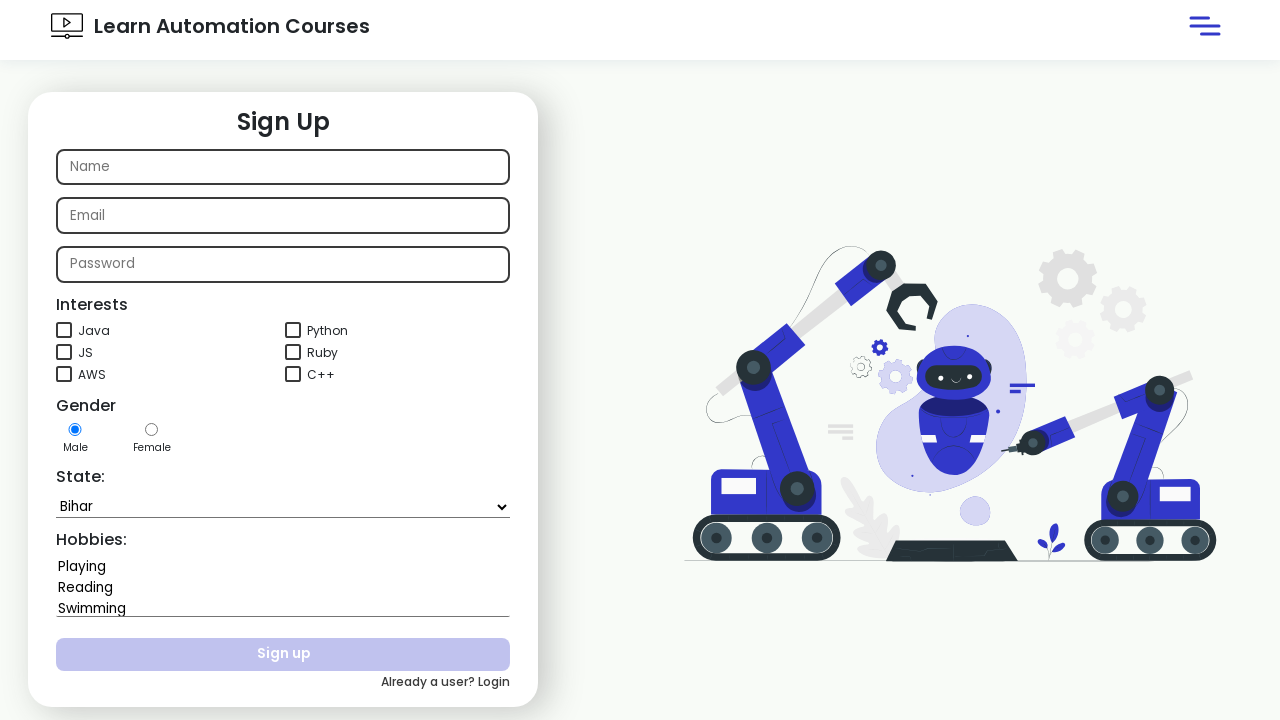

Selected 'Goa' from state dropdown by value on #state
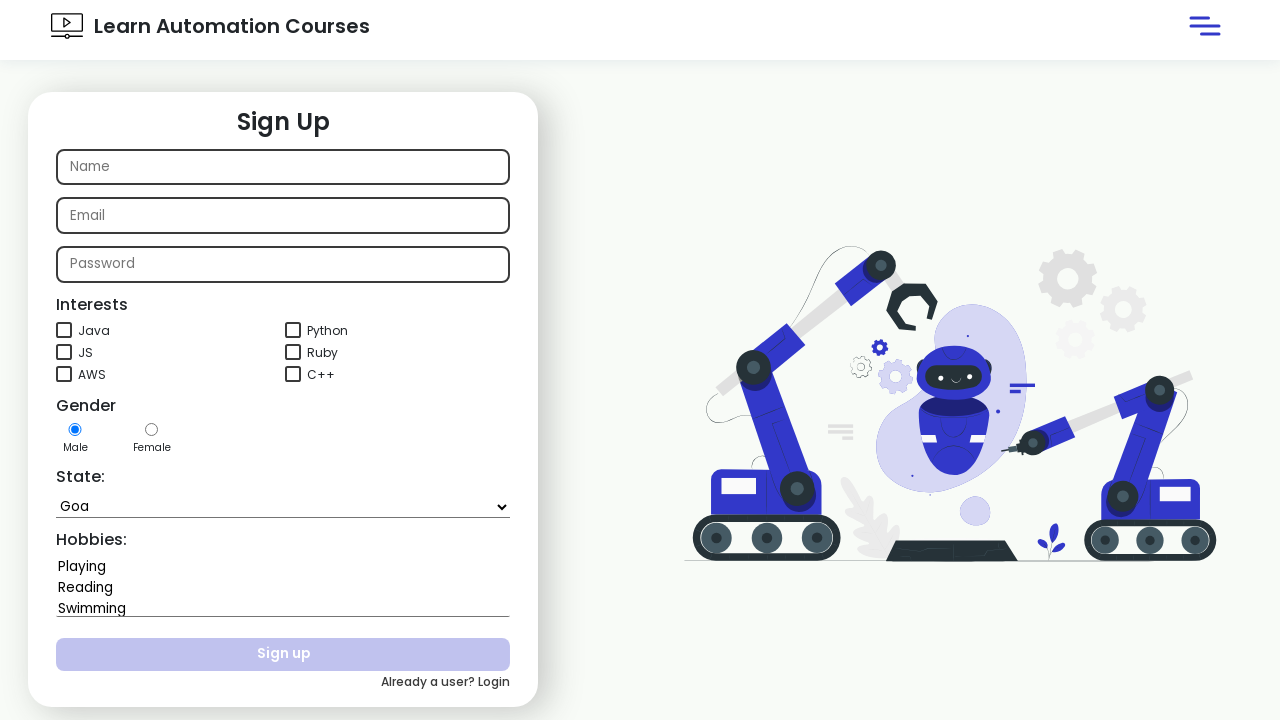

Selected multiple hobbies: 'Playing' and 'Reading' on #hobbies
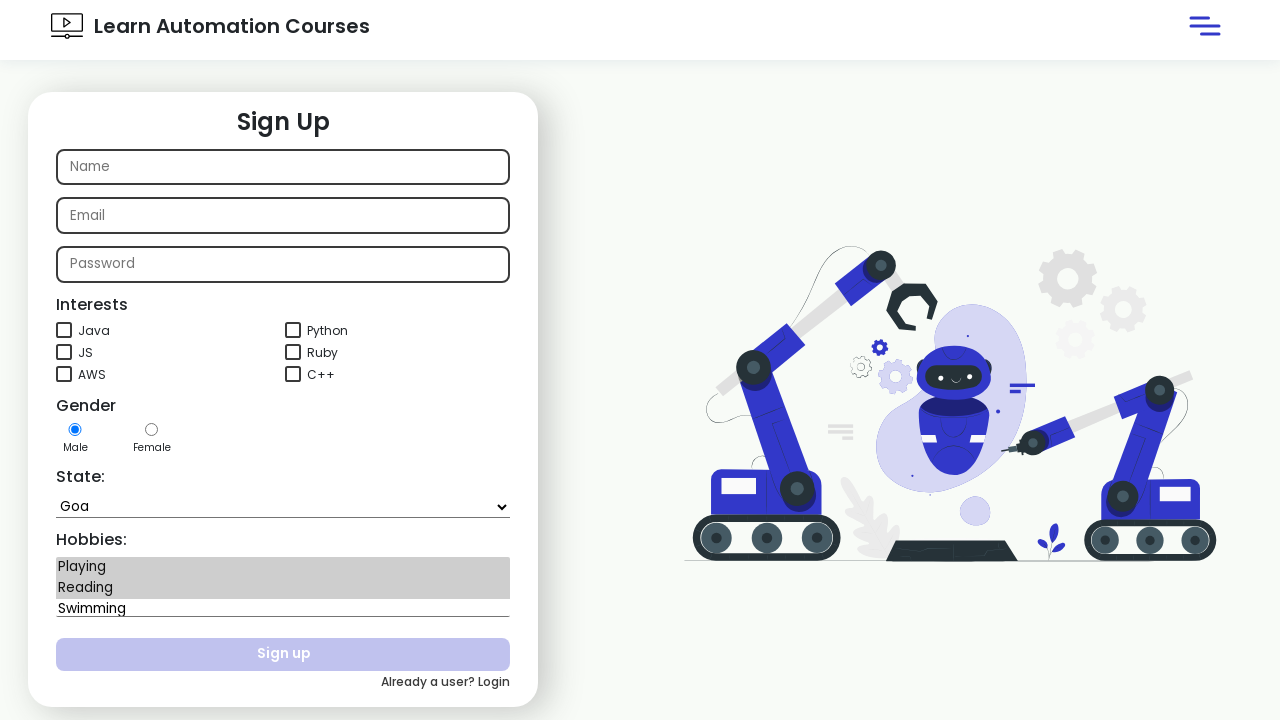

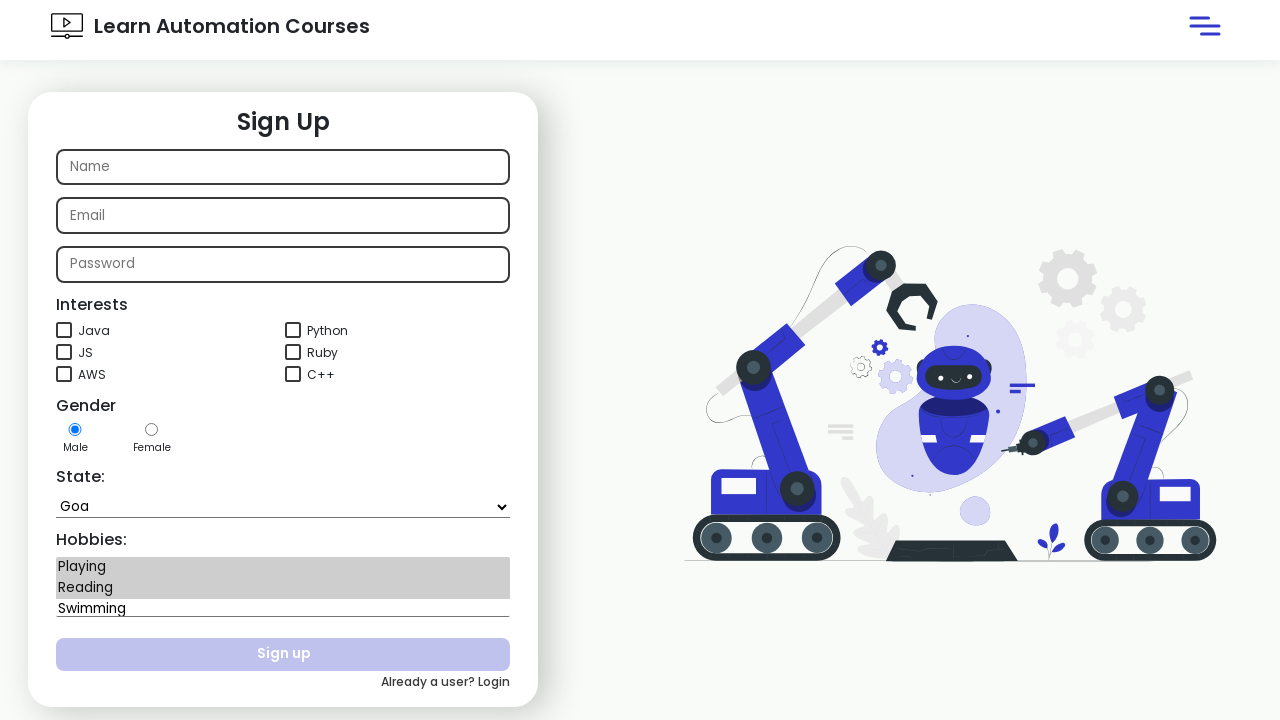